Tests that the currently applied filter is highlighted with the selected class

Starting URL: https://demo.playwright.dev/todomvc

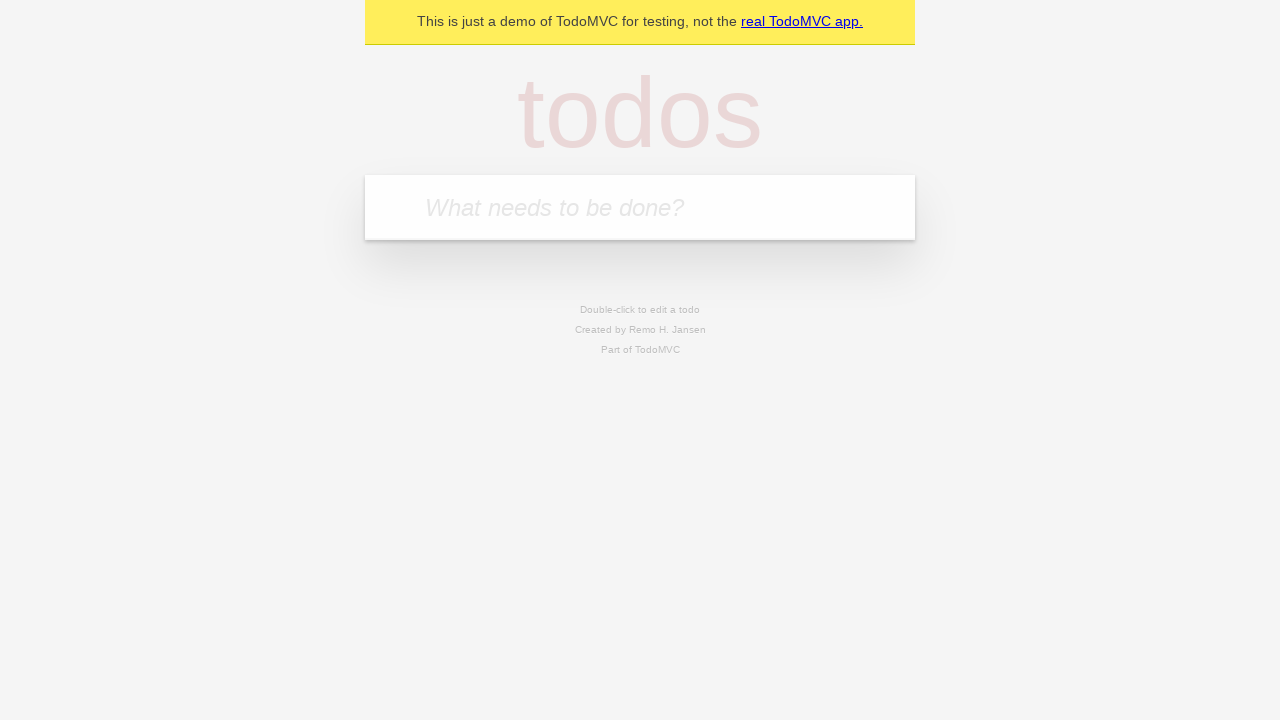

Filled todo input with 'buy some cheese' on internal:attr=[placeholder="What needs to be done?"i]
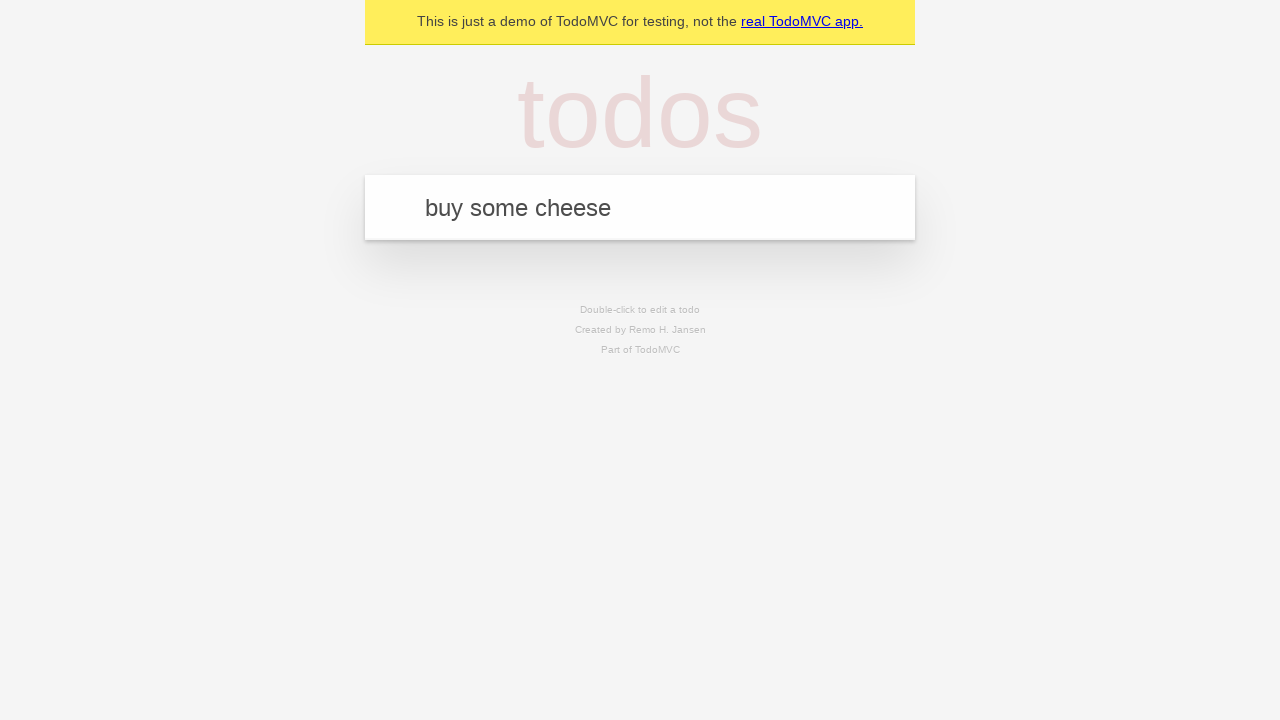

Pressed Enter to add first todo on internal:attr=[placeholder="What needs to be done?"i]
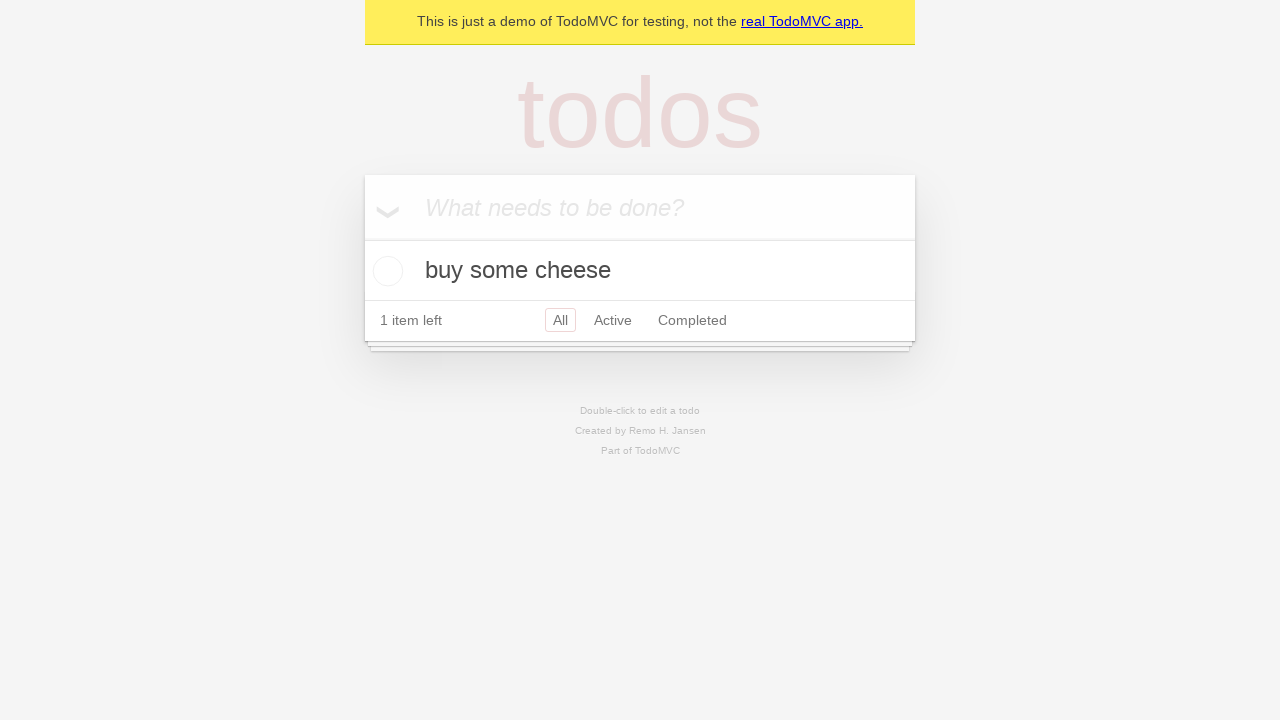

Filled todo input with 'feed the cat' on internal:attr=[placeholder="What needs to be done?"i]
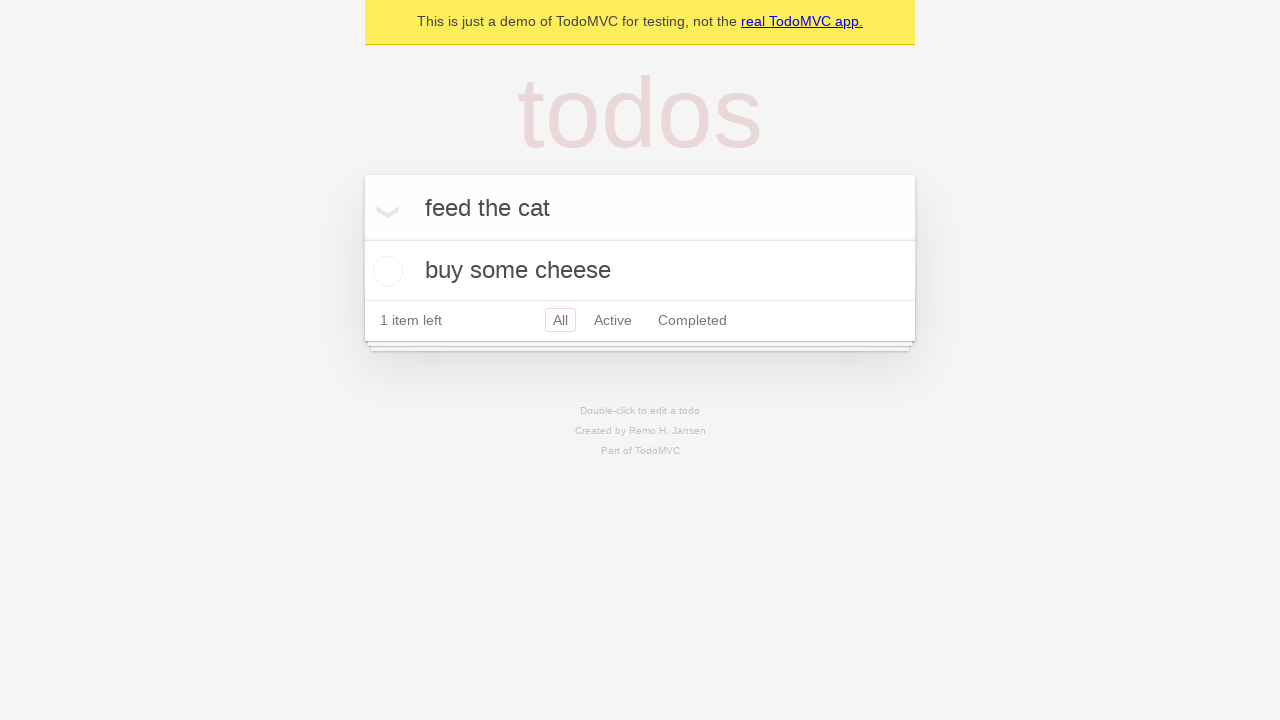

Pressed Enter to add second todo on internal:attr=[placeholder="What needs to be done?"i]
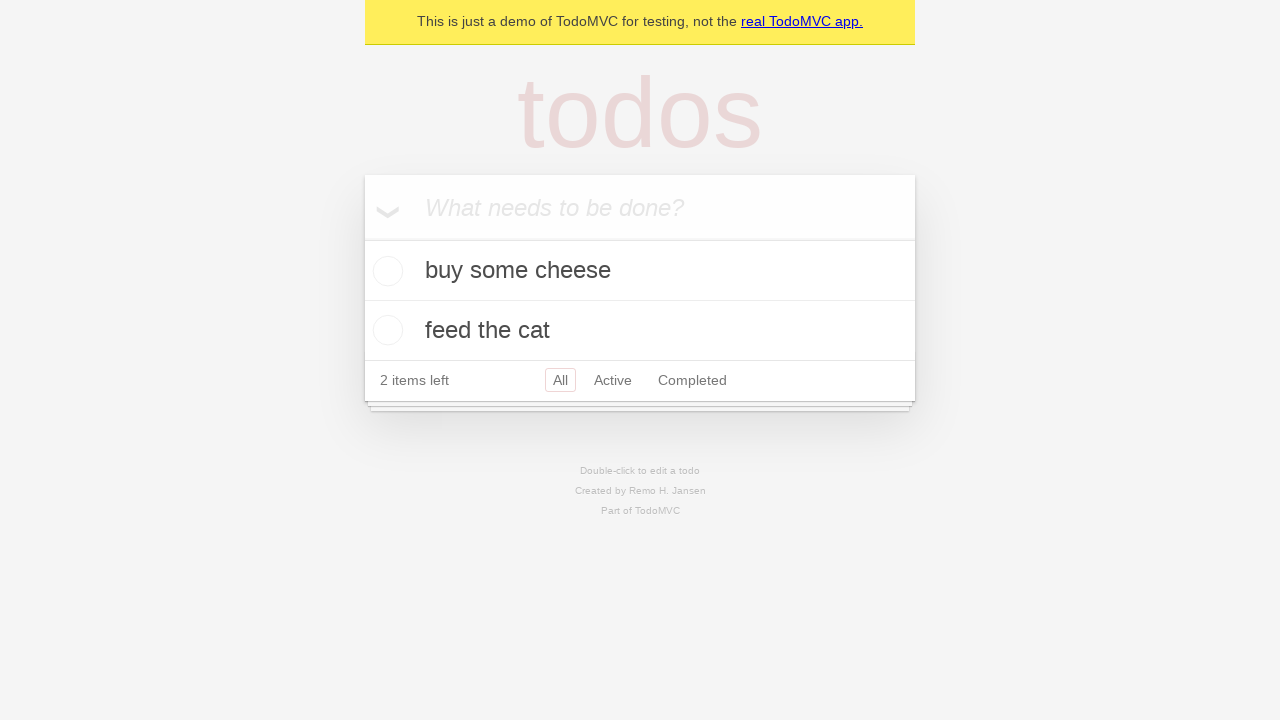

Filled todo input with 'book a doctors appointment' on internal:attr=[placeholder="What needs to be done?"i]
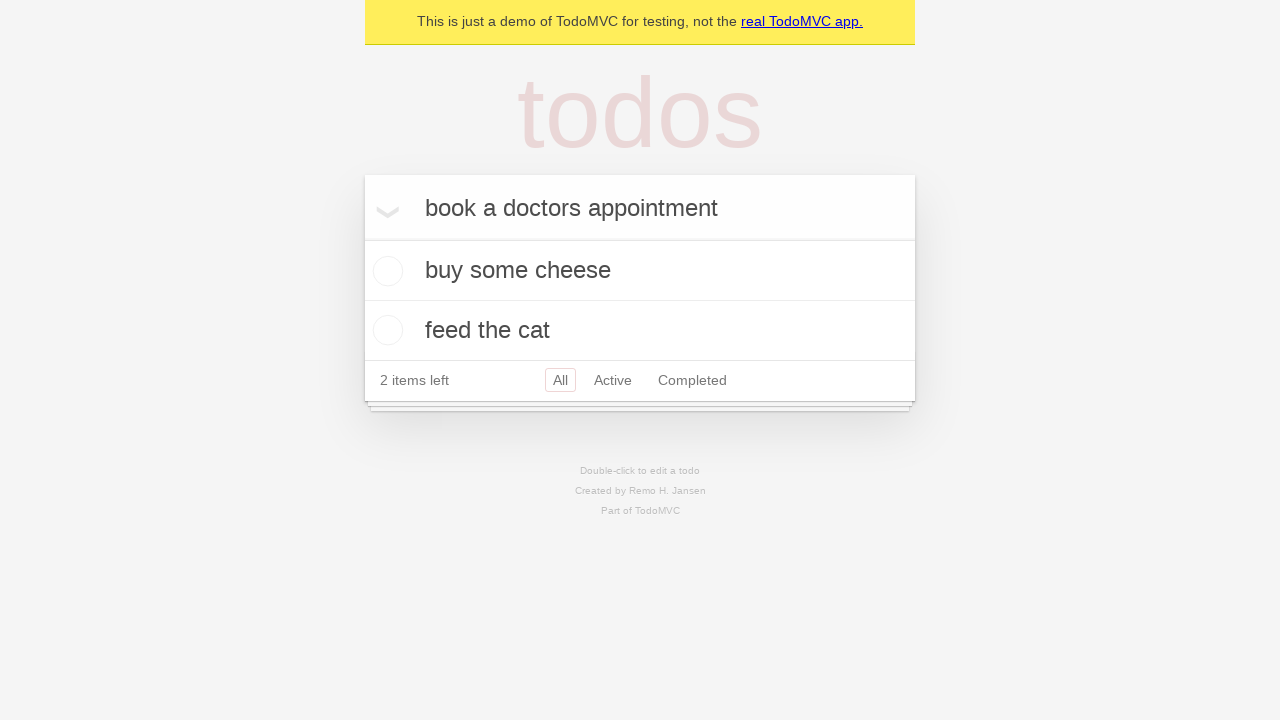

Pressed Enter to add third todo on internal:attr=[placeholder="What needs to be done?"i]
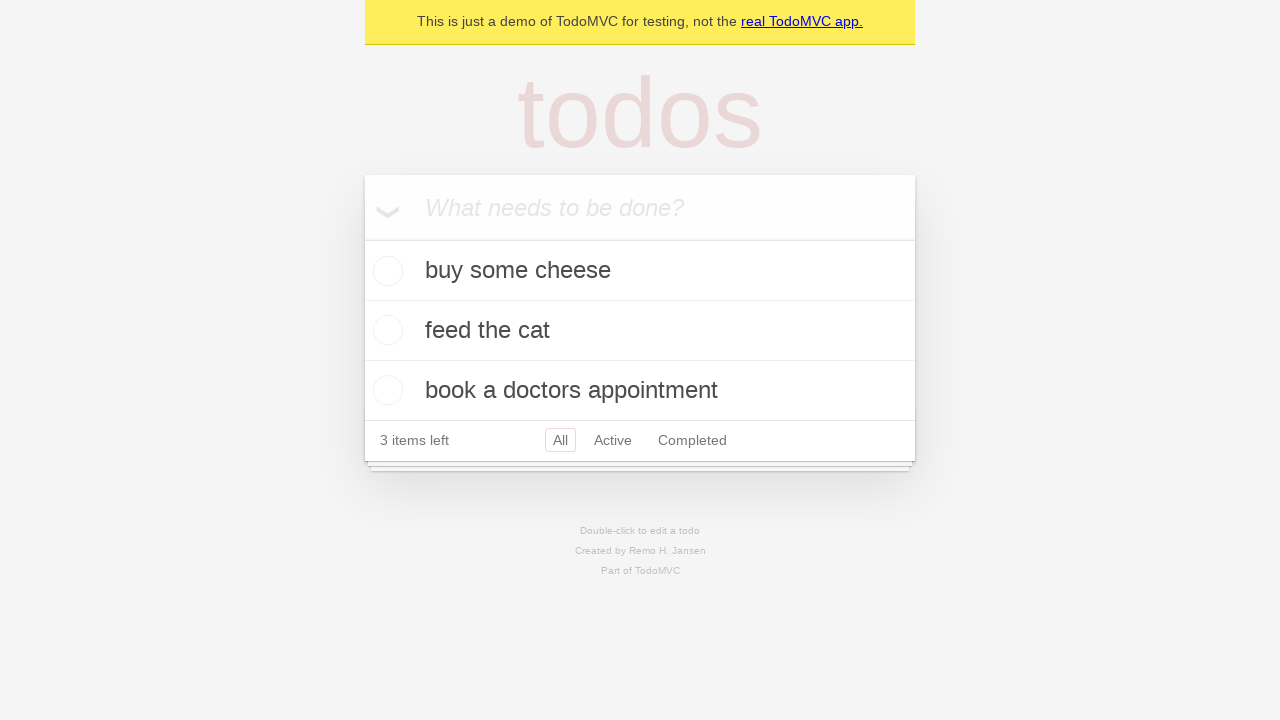

Clicked Active filter at (613, 440) on internal:role=link[name="Active"i]
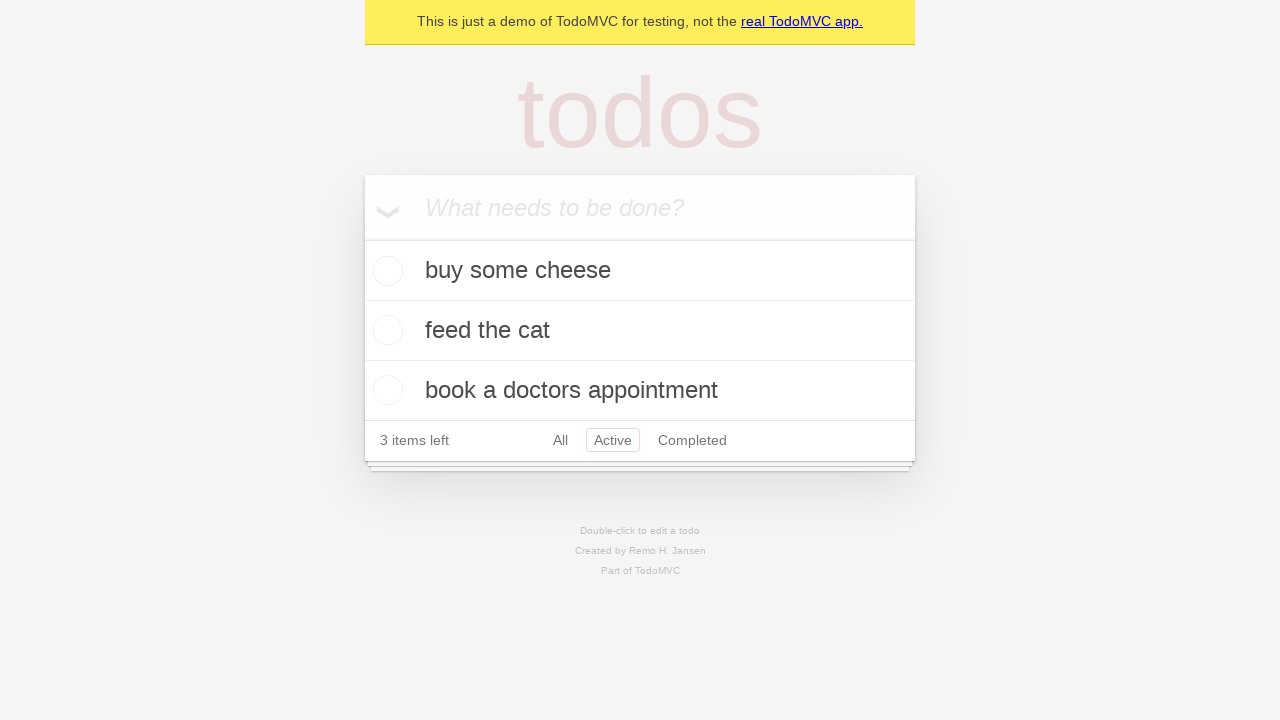

Clicked Completed filter to verify it gets highlighted as selected at (692, 440) on internal:role=link[name="Completed"i]
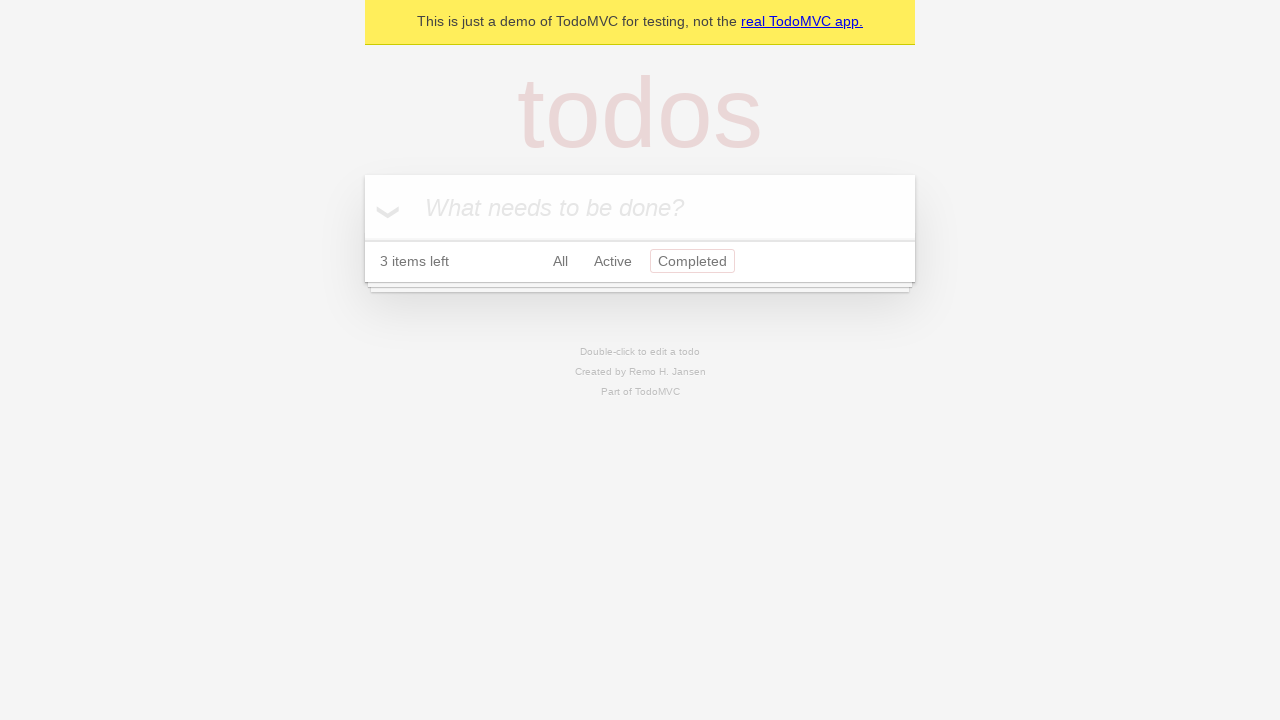

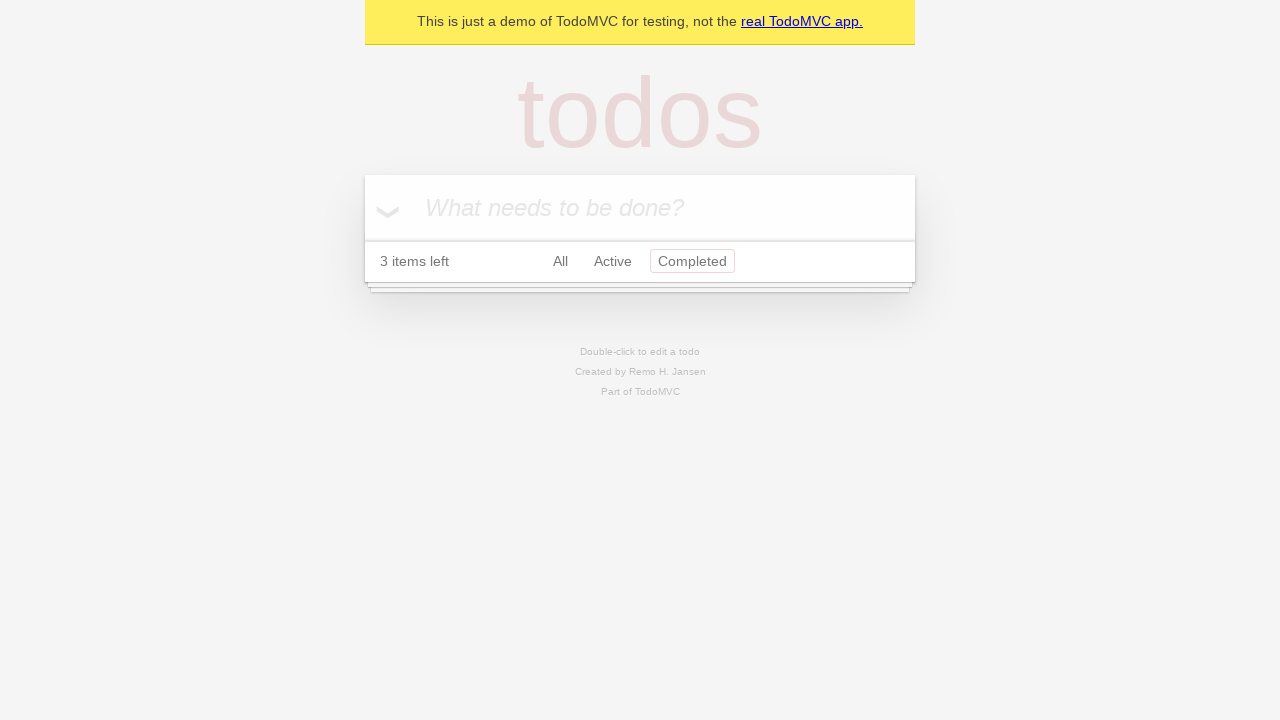